Tests window switching functionality by clicking a button that opens a new tab, switching to the new tab, and then switching back to the original window

Starting URL: https://formy-project.herokuapp.com/switch-window

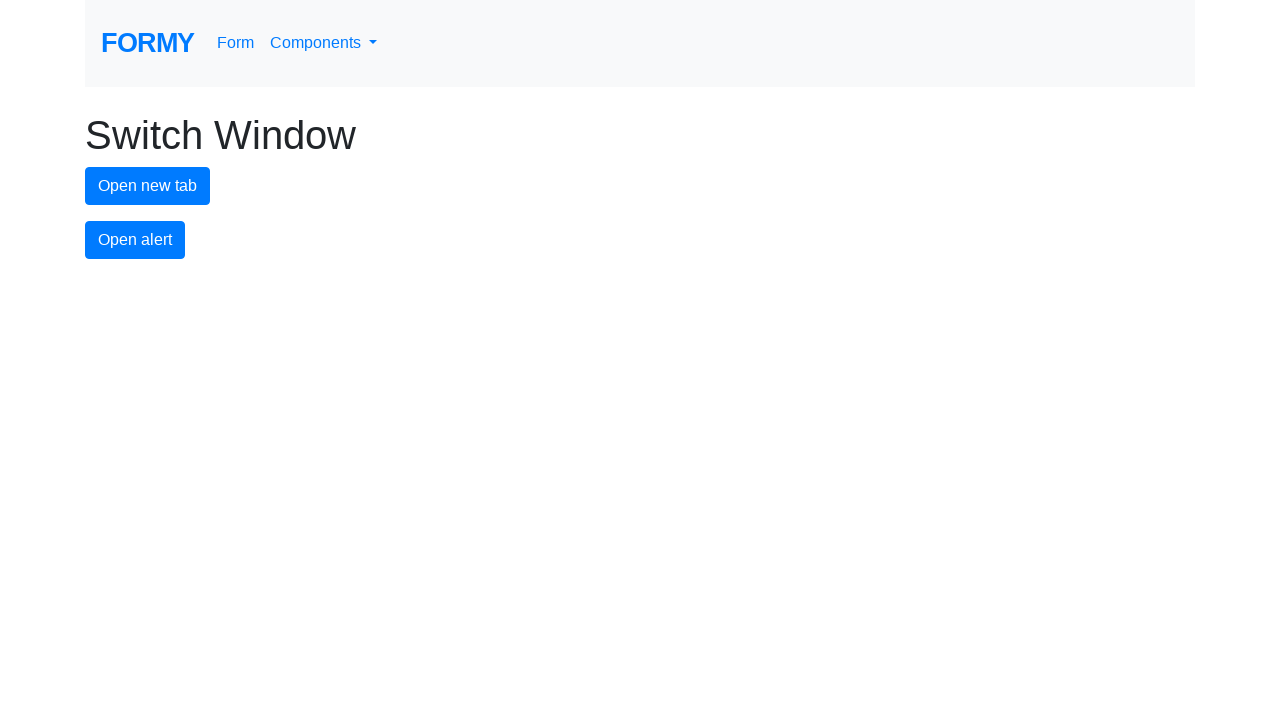

Clicked new tab button to open a new window at (148, 186) on #new-tab-button
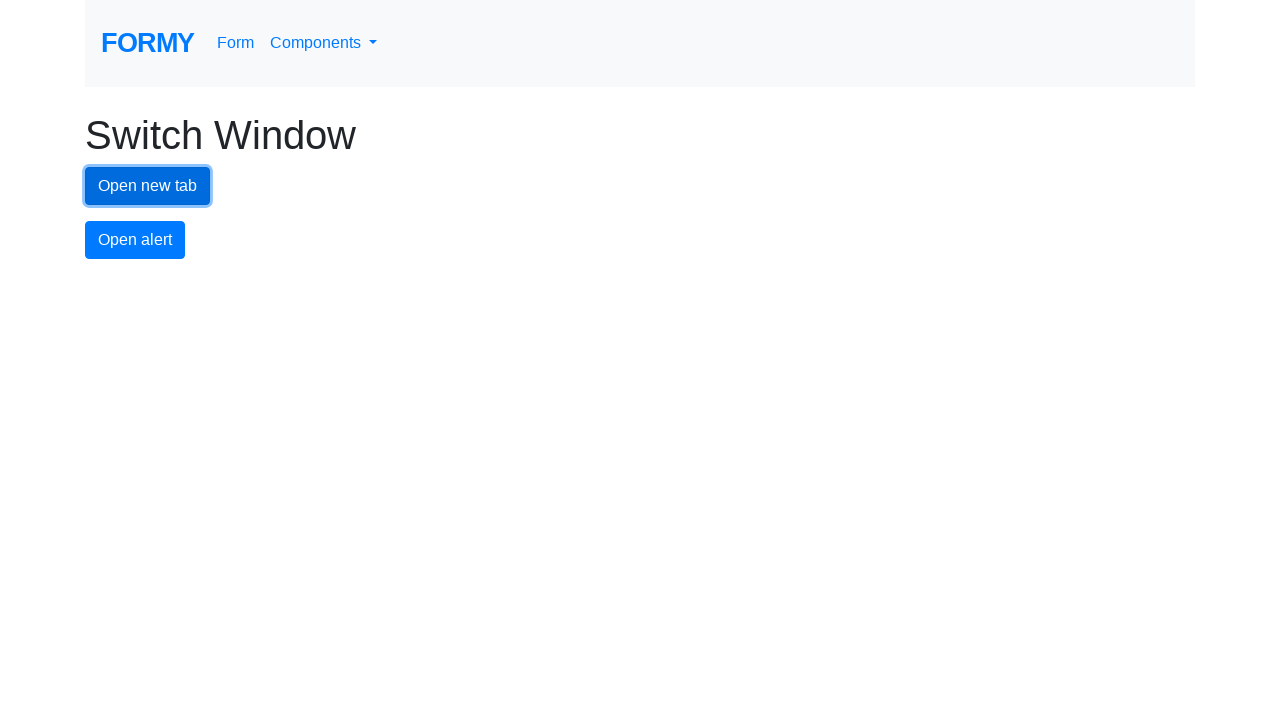

New tab opened and captured at (148, 186) on #new-tab-button
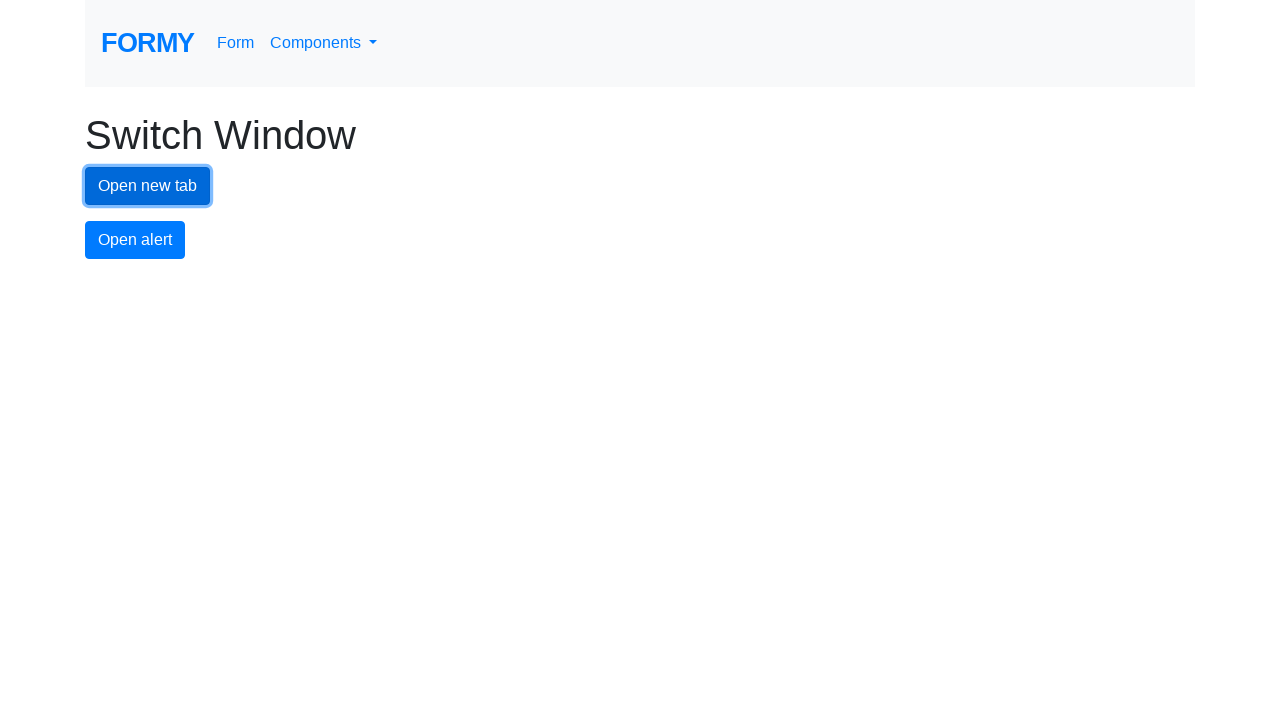

Retrieved reference to new tab/window
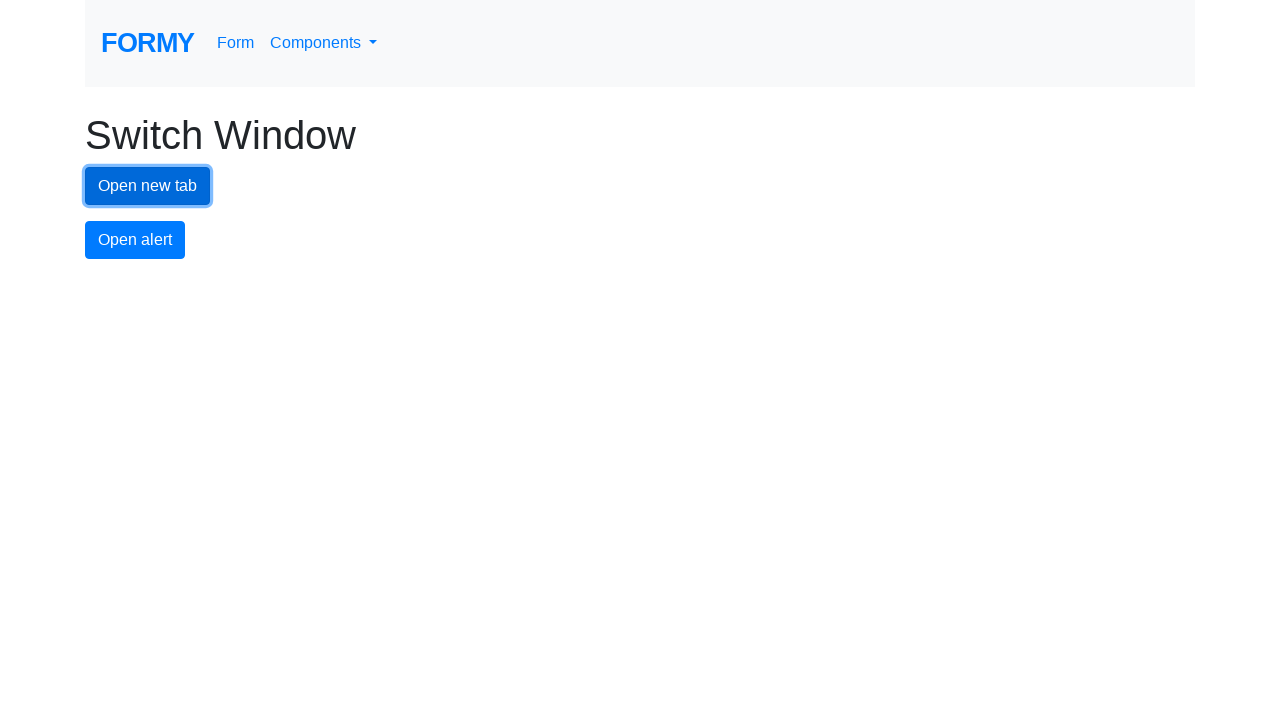

New tab loaded completely
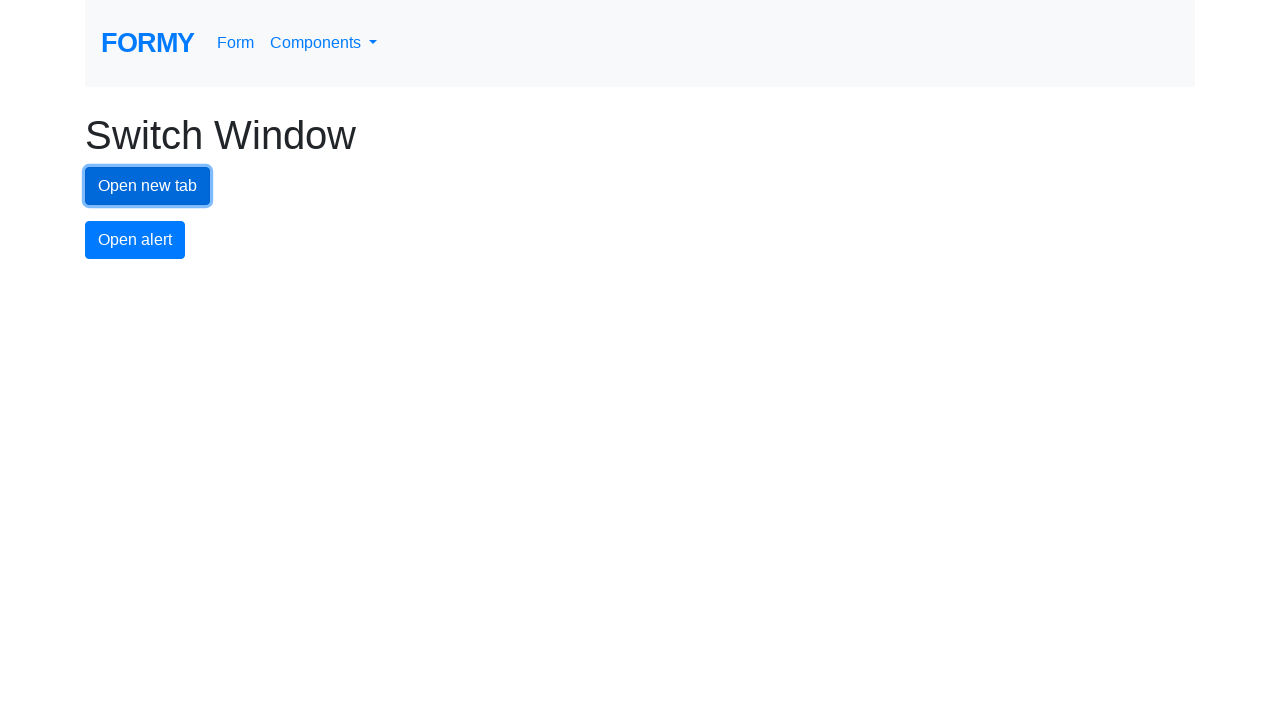

Switched back to original window/tab
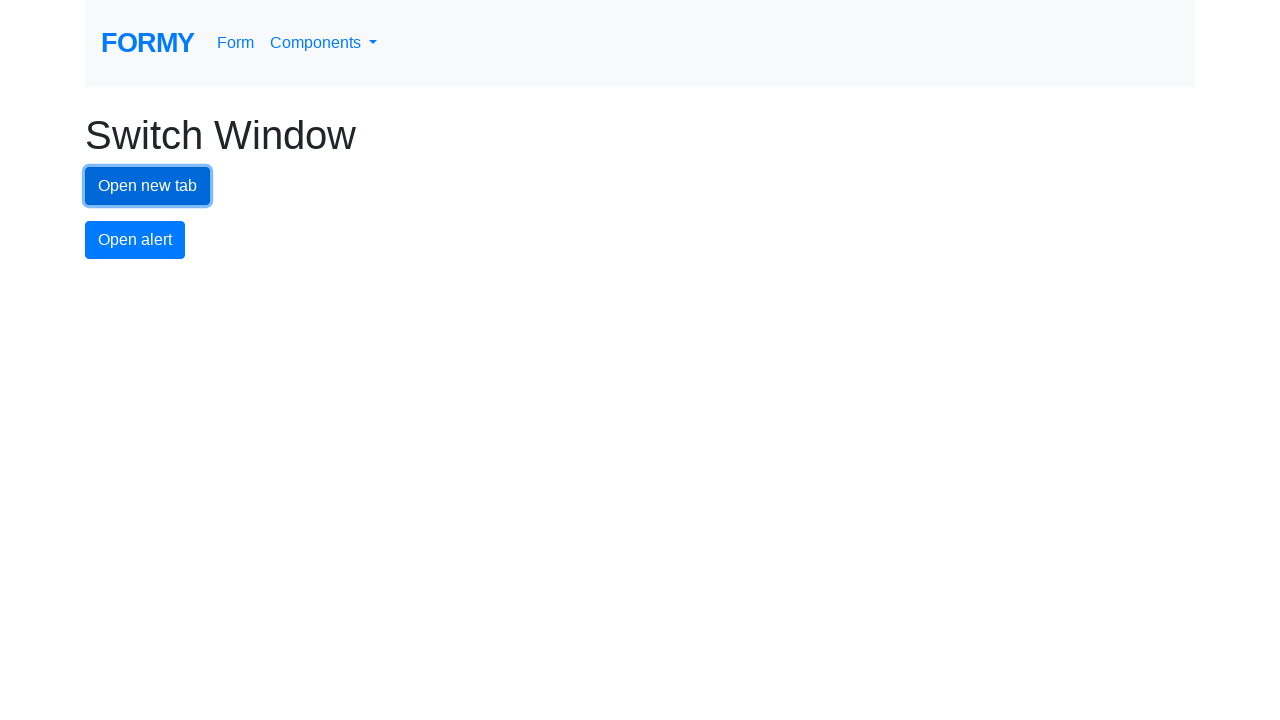

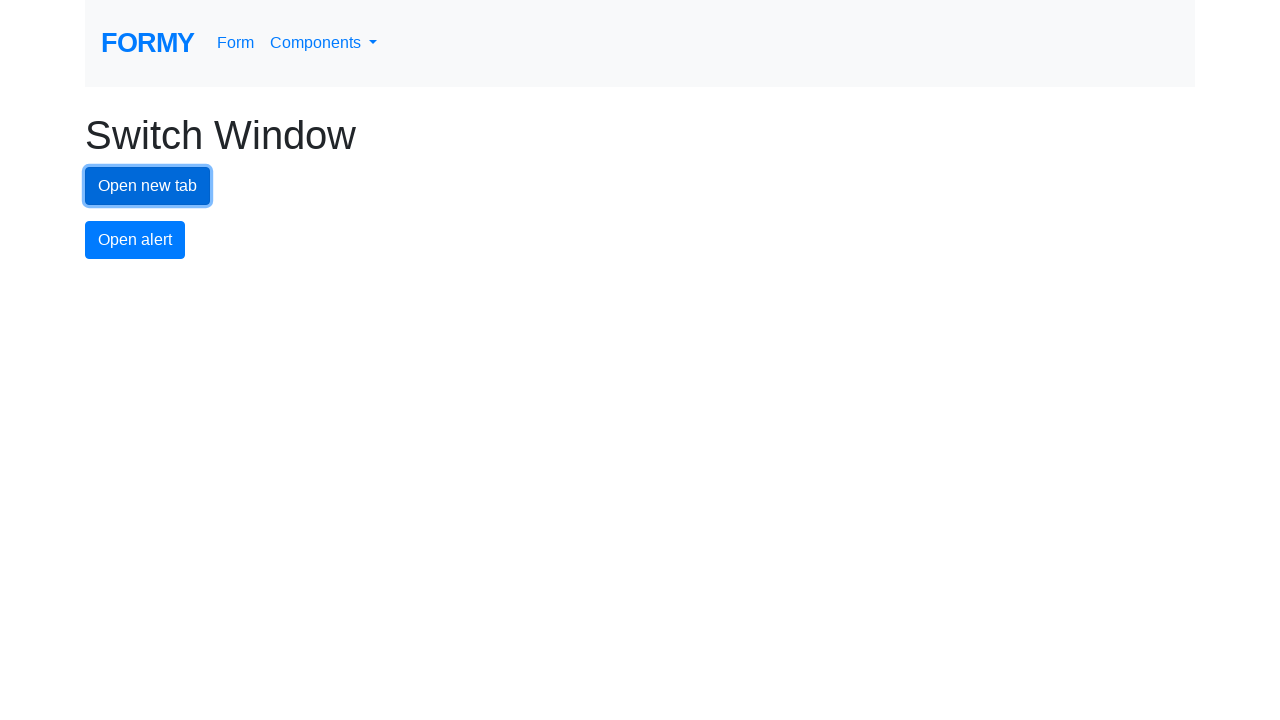